Tests drag and drop by offset action, dragging box A to box B's position coordinates

Starting URL: https://crossbrowsertesting.github.io/drag-and-drop

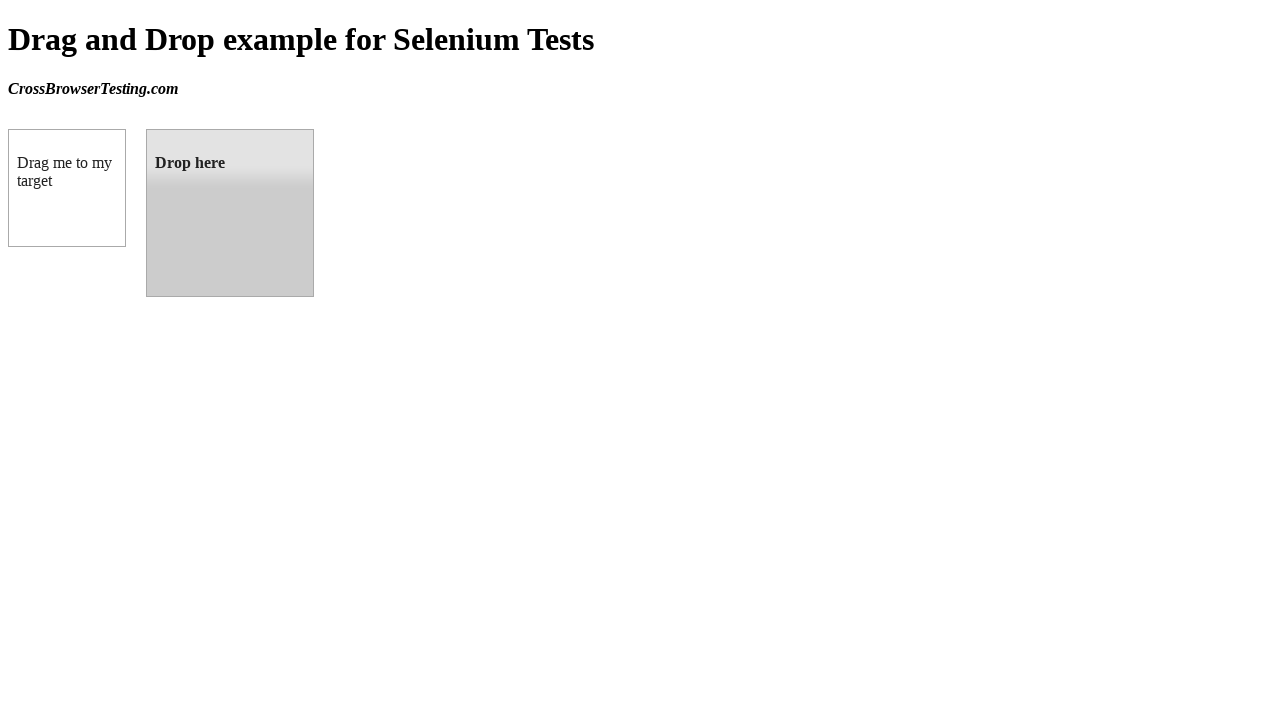

Located source element (box A) with id 'draggable'
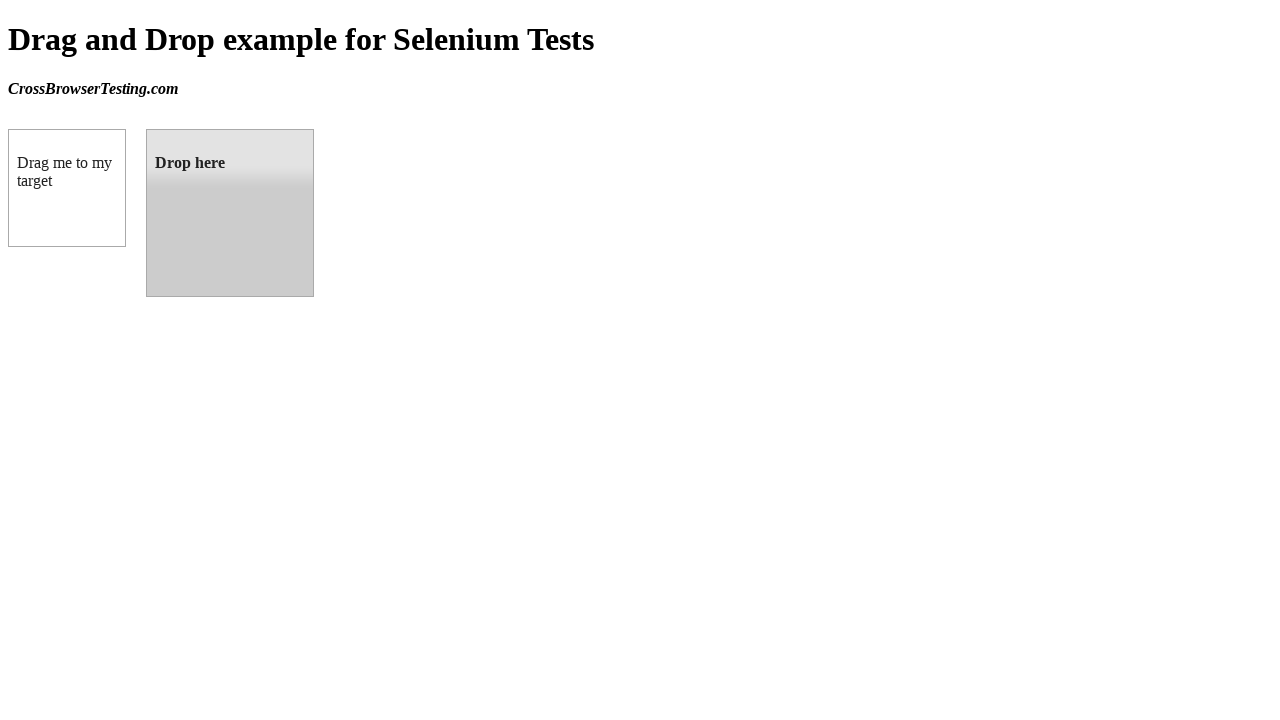

Located target element (box B) with id 'droppable'
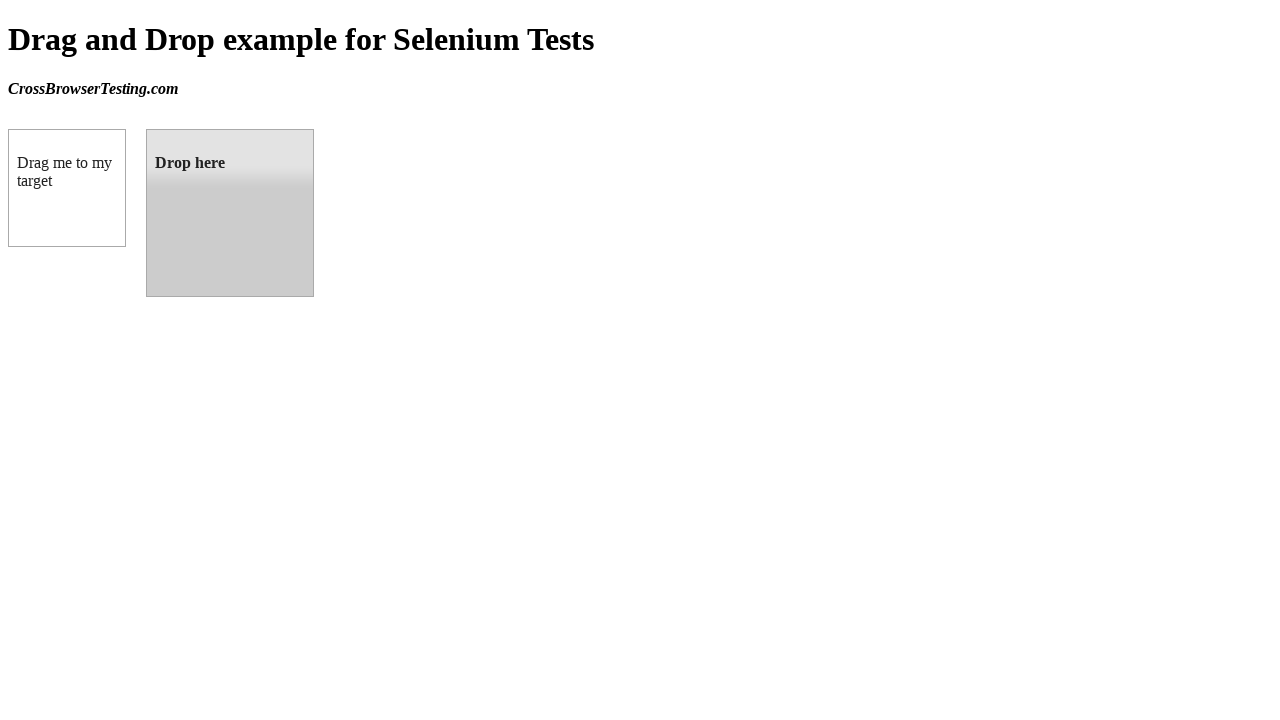

Retrieved bounding box coordinates of target element (box B)
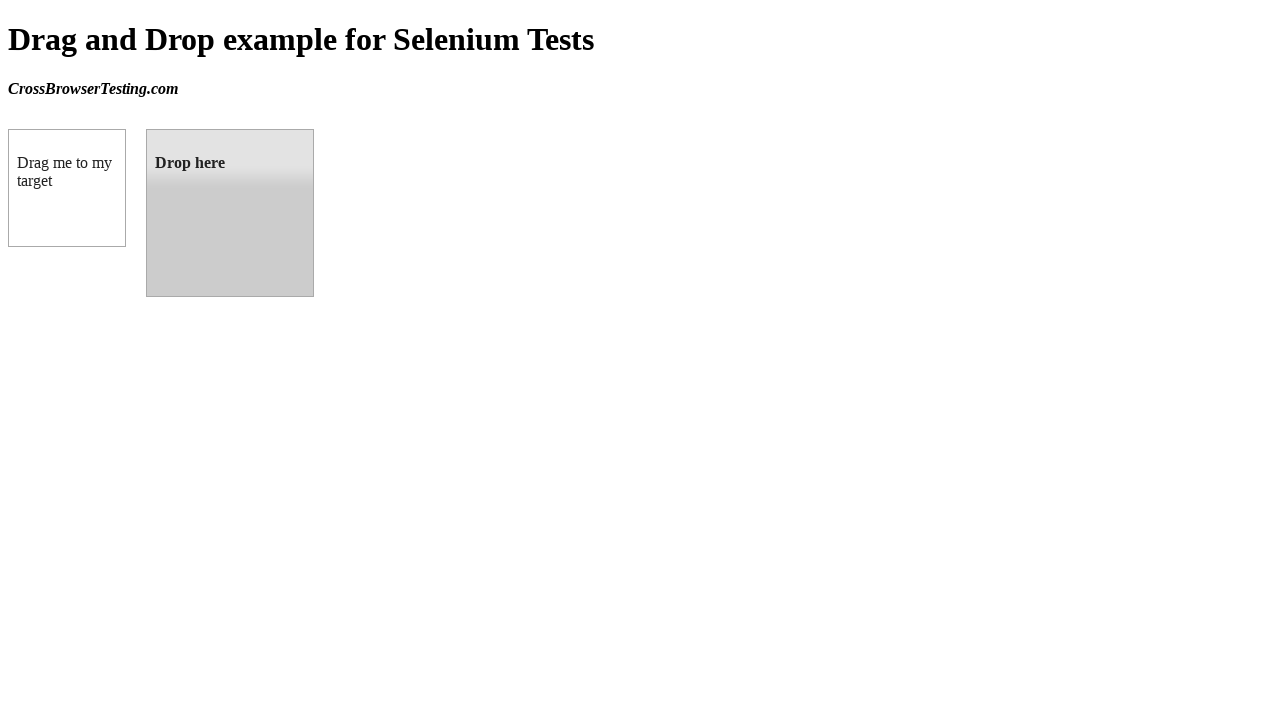

Dragged box A to box B's position using drag_to action at (230, 213)
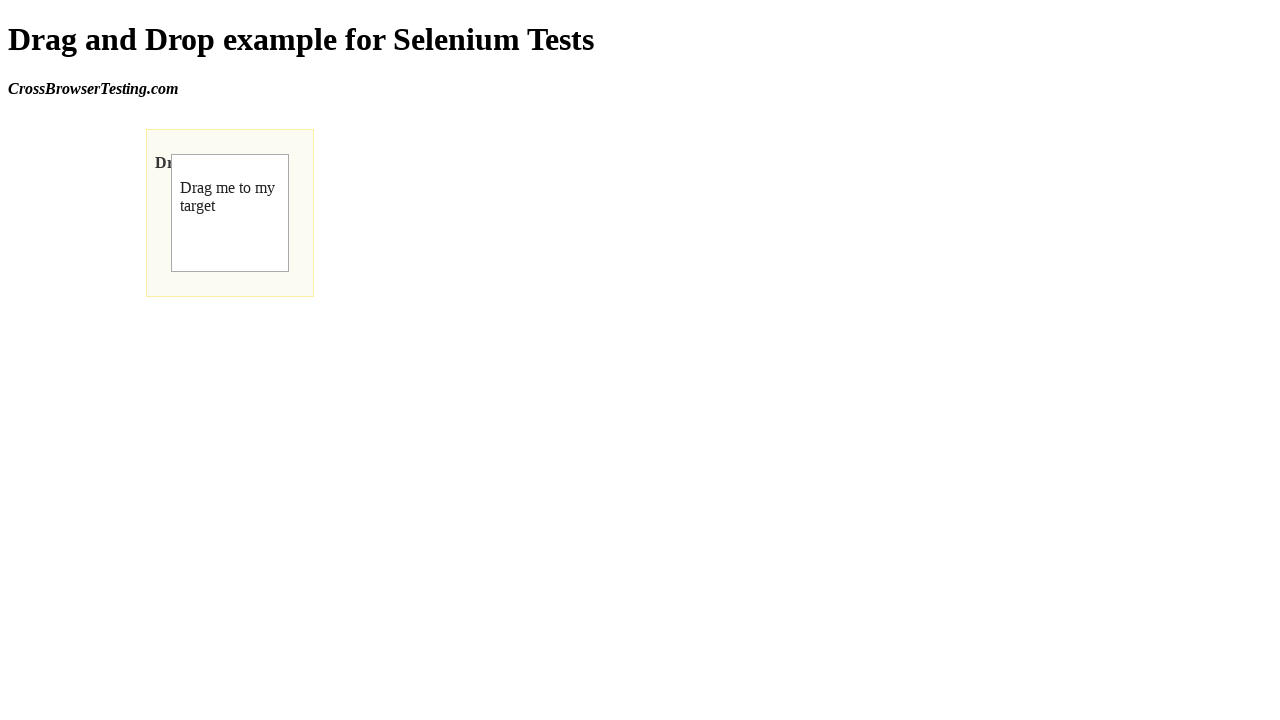

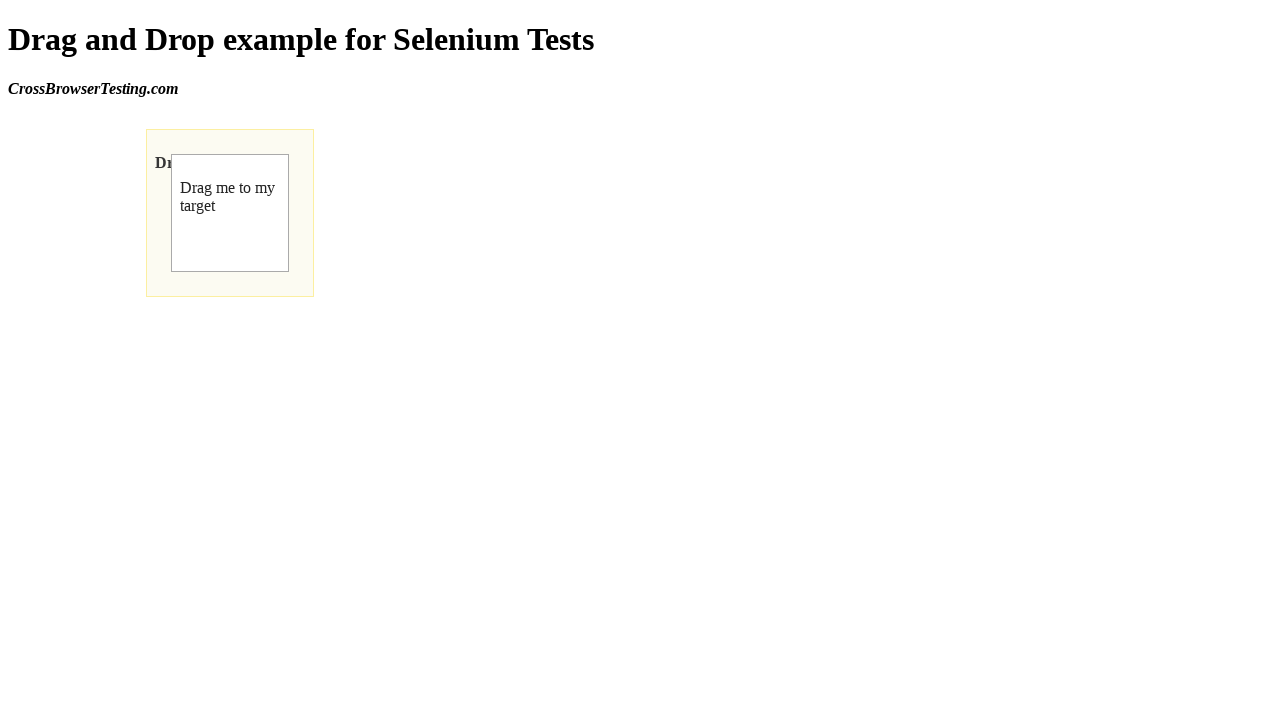